Verifies the sidebar structure and content on the BetterDocs documentation page by checking the page locator.

Starting URL: https://demo.betterdocs.co/docs/do-you-accept-paypal-payments/

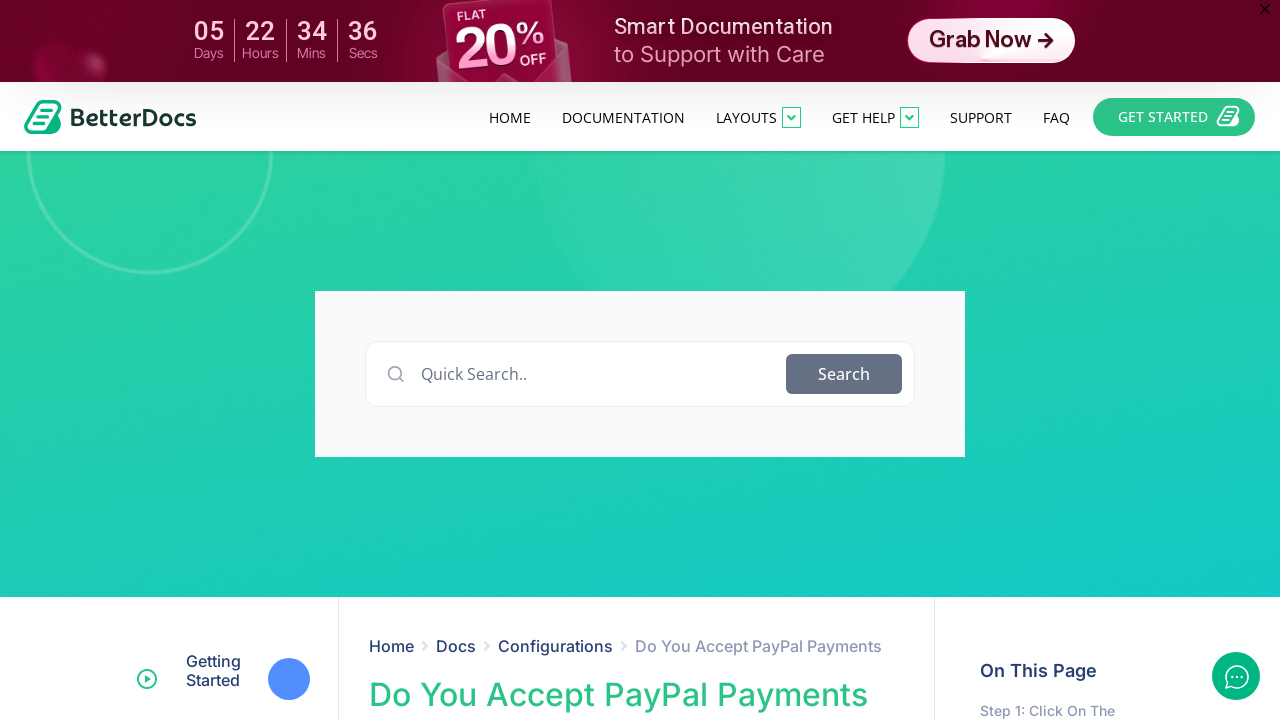

Waited for sidebar page element selector '#page' to be available
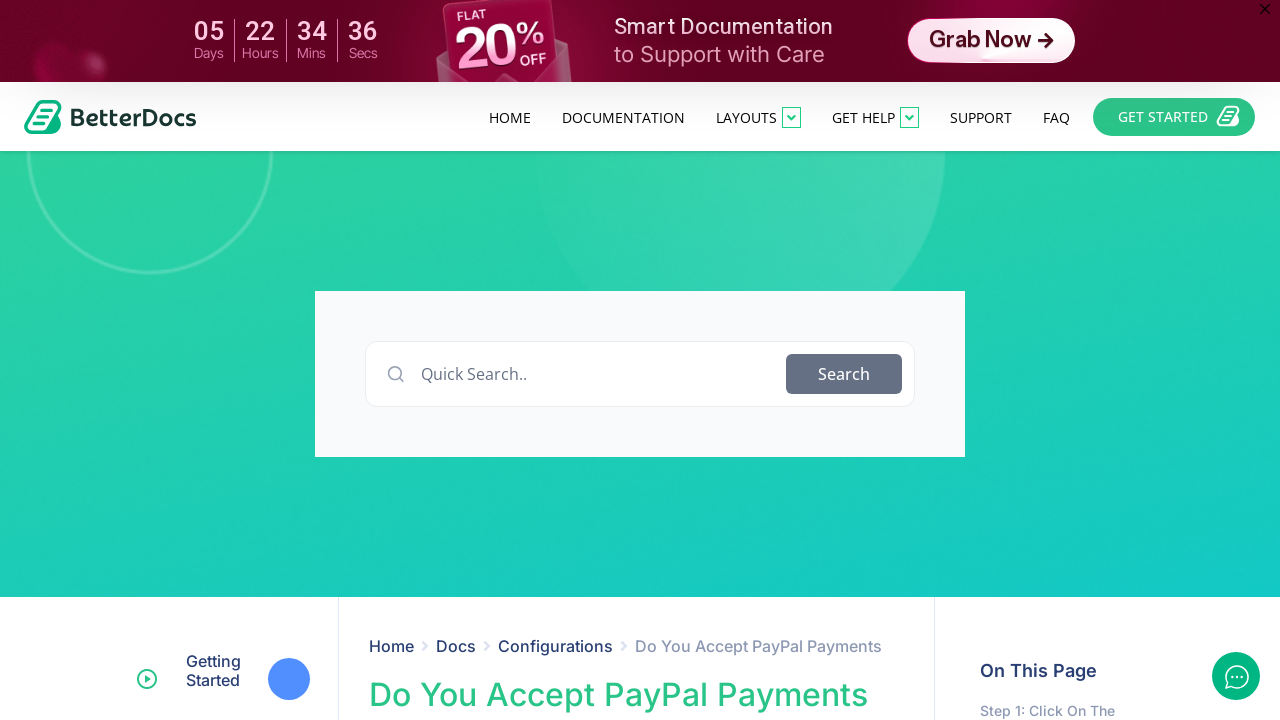

Confirmed sidebar page locator '#page' is loaded and visible
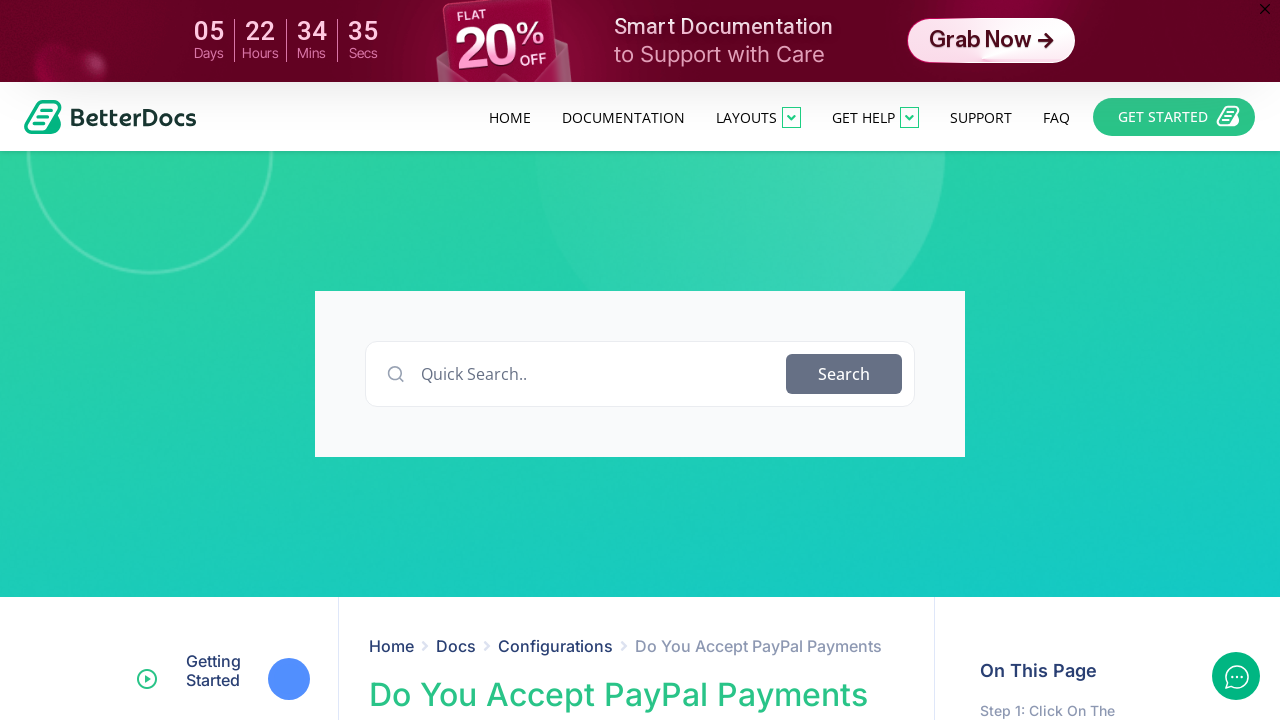

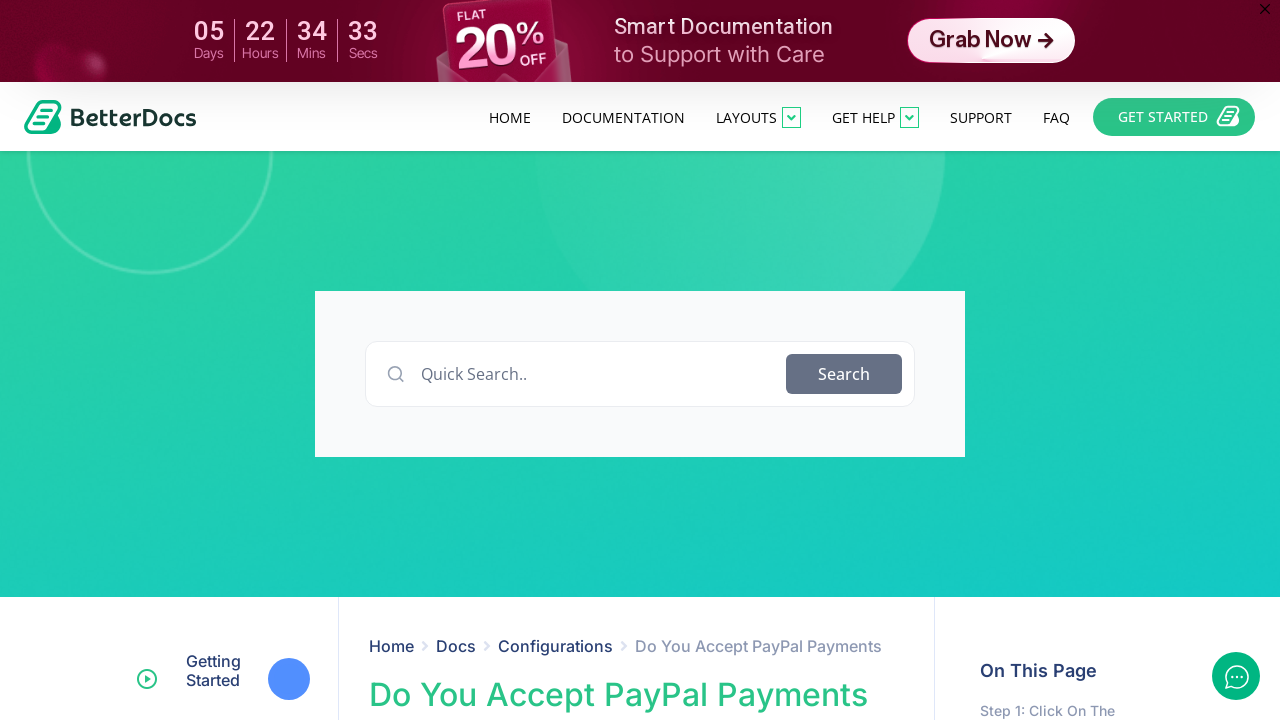